Clicks the "Get started" link on Playwright website and verifies the Installation heading is visible

Starting URL: https://playwright.dev/

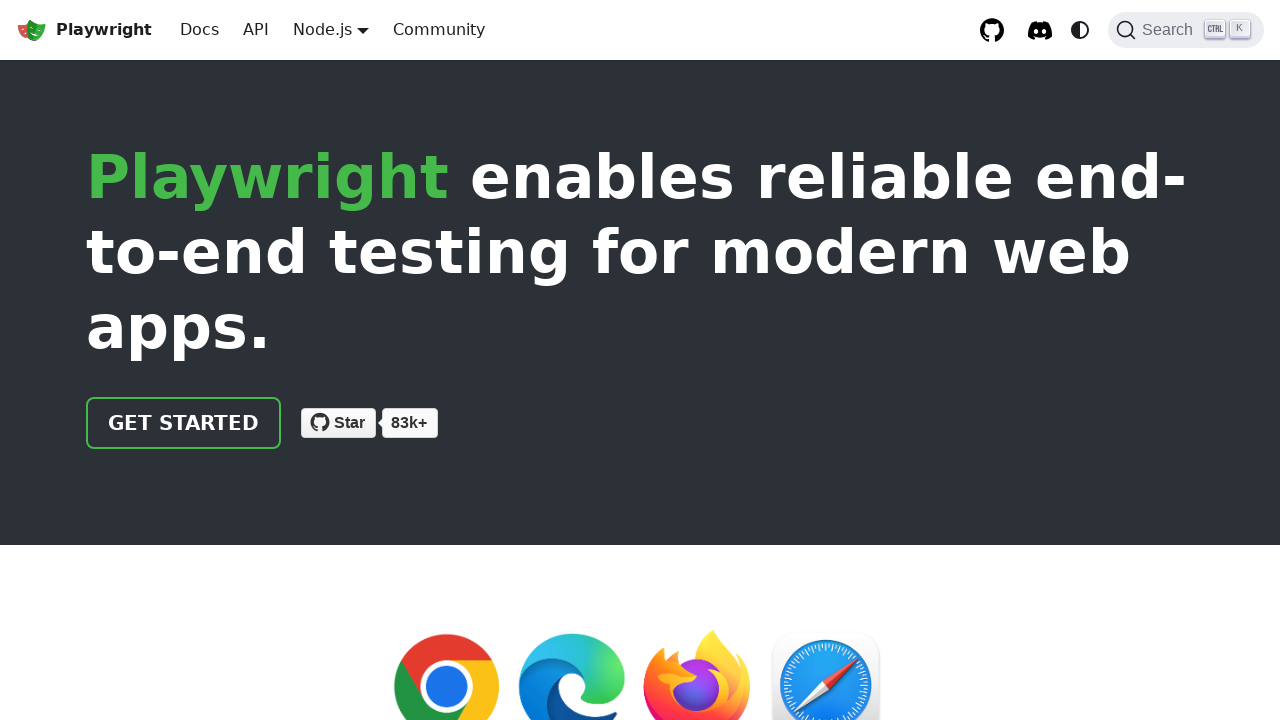

Clicked 'Get started' link on Playwright website at (184, 423) on internal:role=link[name="Get started"i]
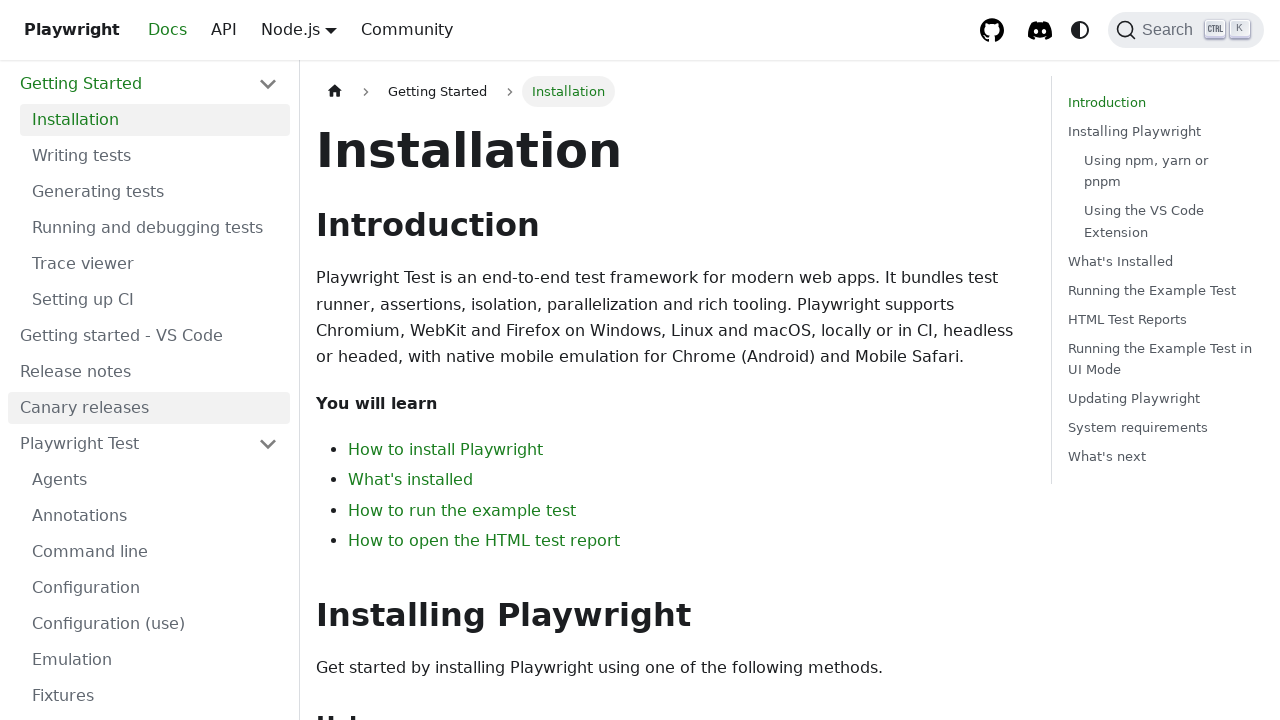

Installation heading became visible
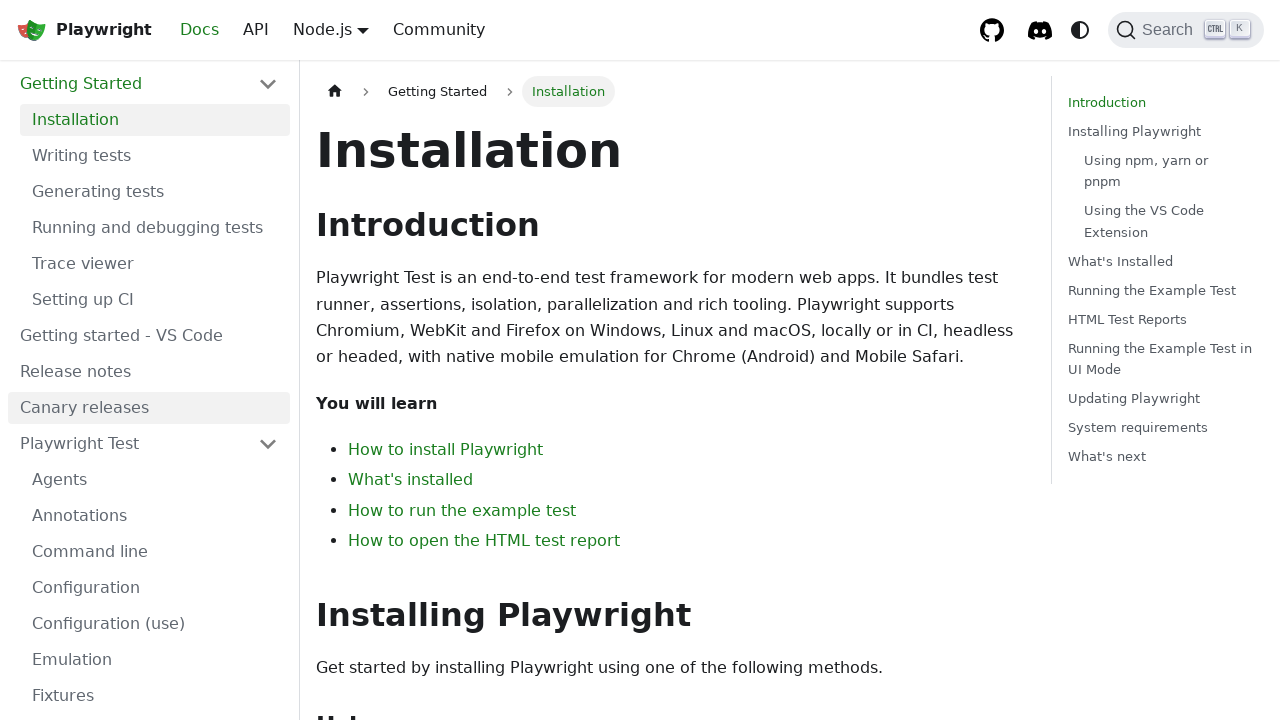

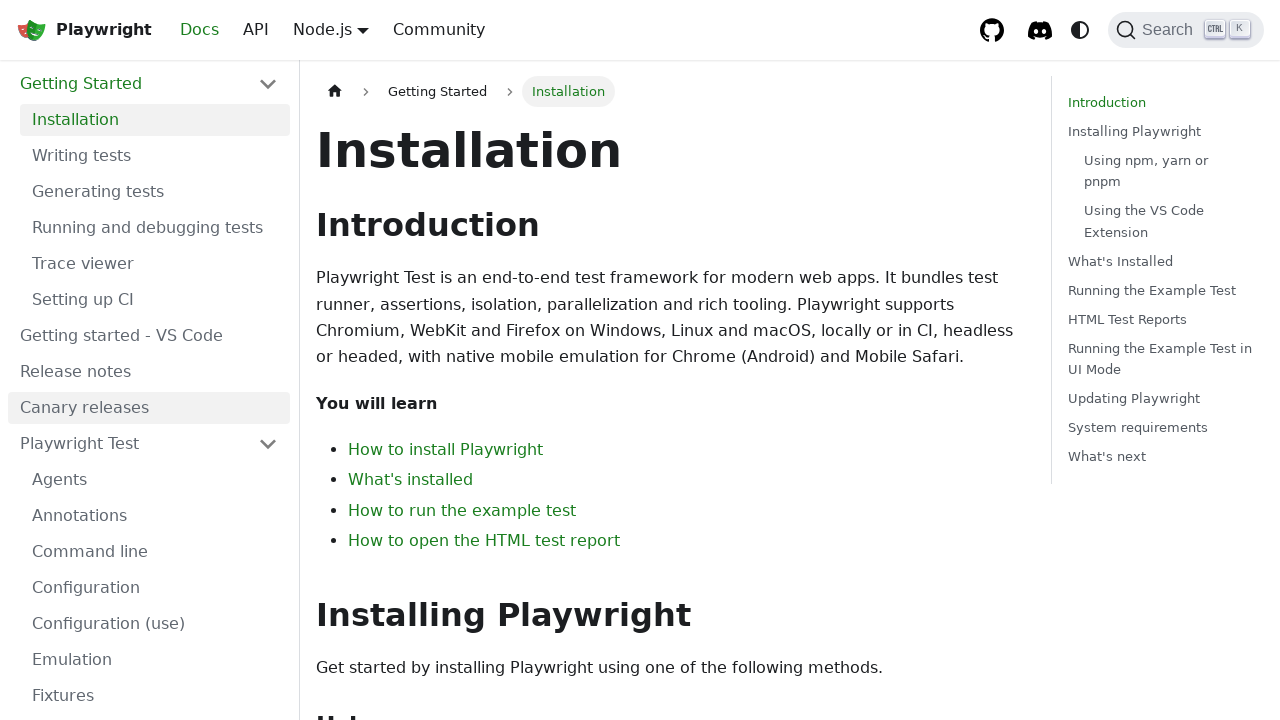